Tests radio button handling by first clicking the "Milk" radio button, then iterating through all radio buttons in a group to find and select the "Cheese" option

Starting URL: http://www.echoecho.com/htmlforms10.htm

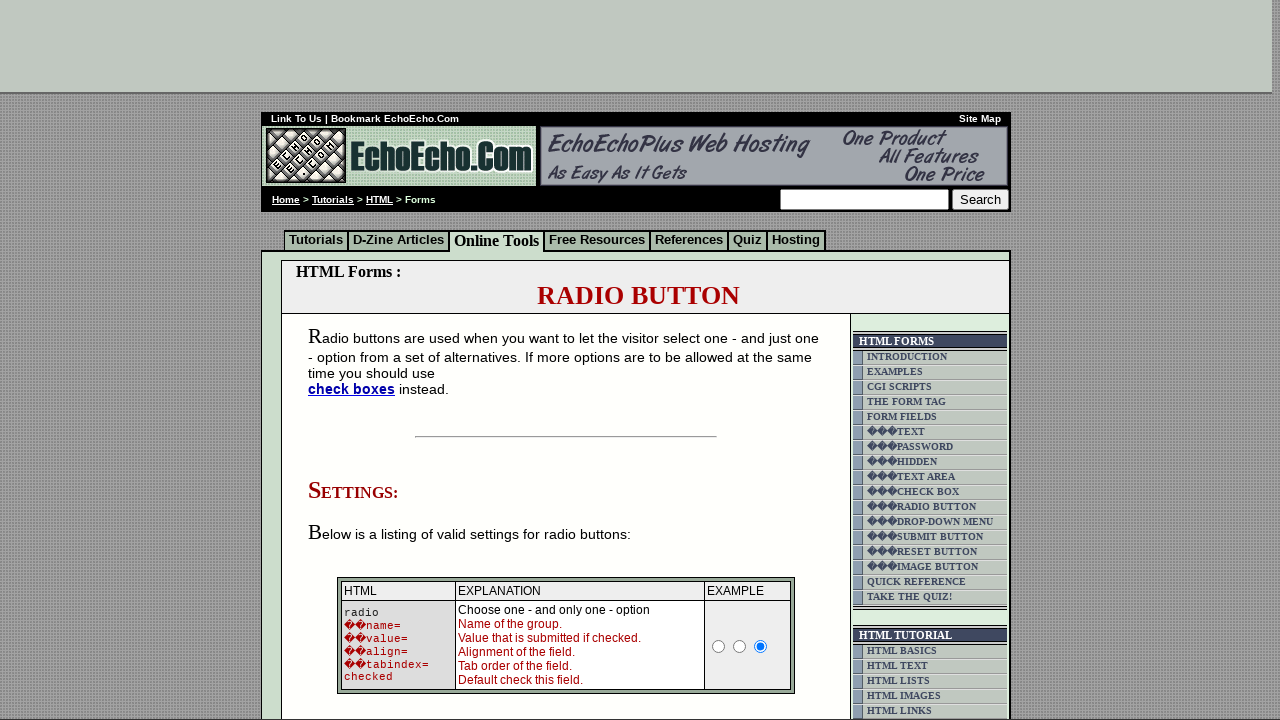

Clicked the 'Milk' radio button at (356, 360) on input[value='Milk']
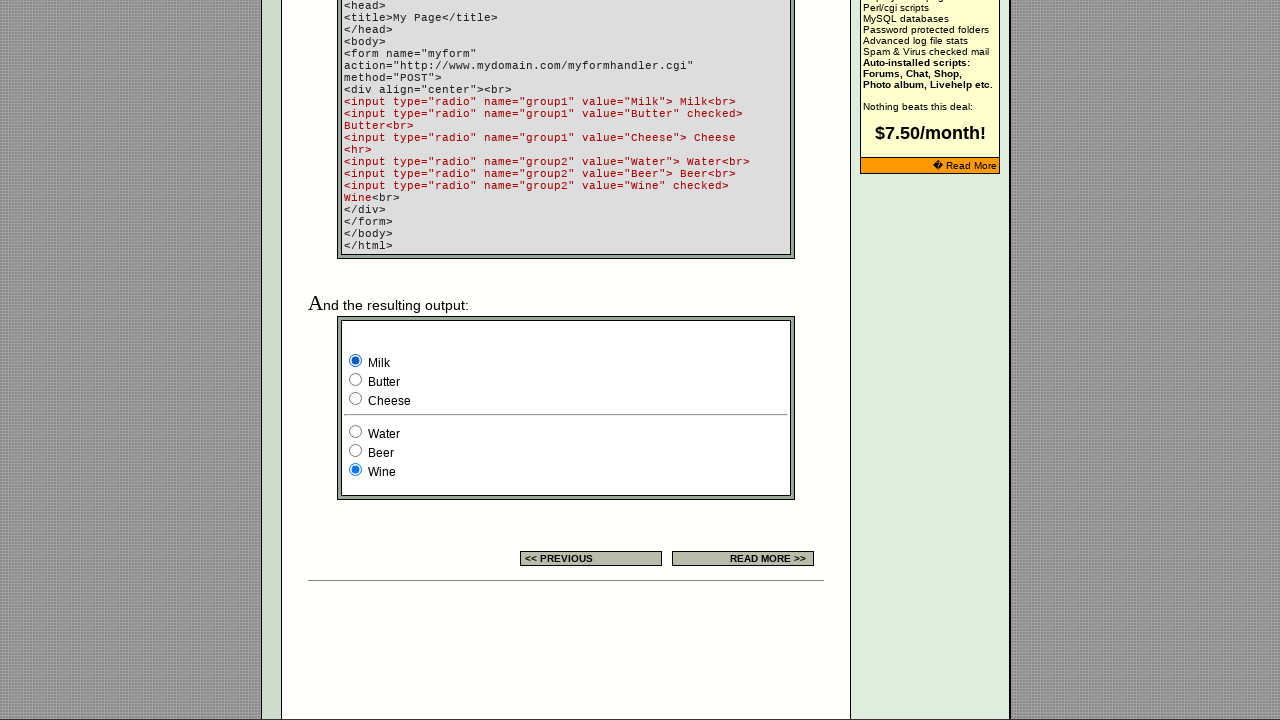

Located all radio buttons in group1
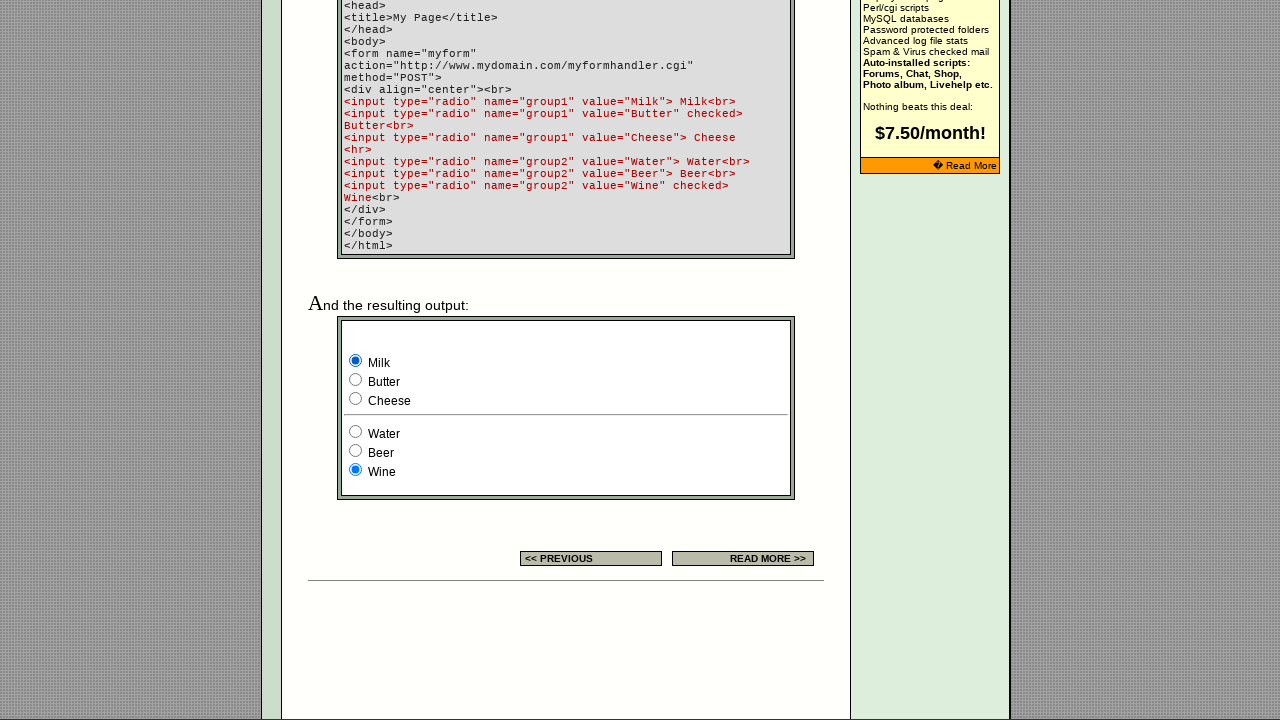

Retrieved count of radio buttons: 3
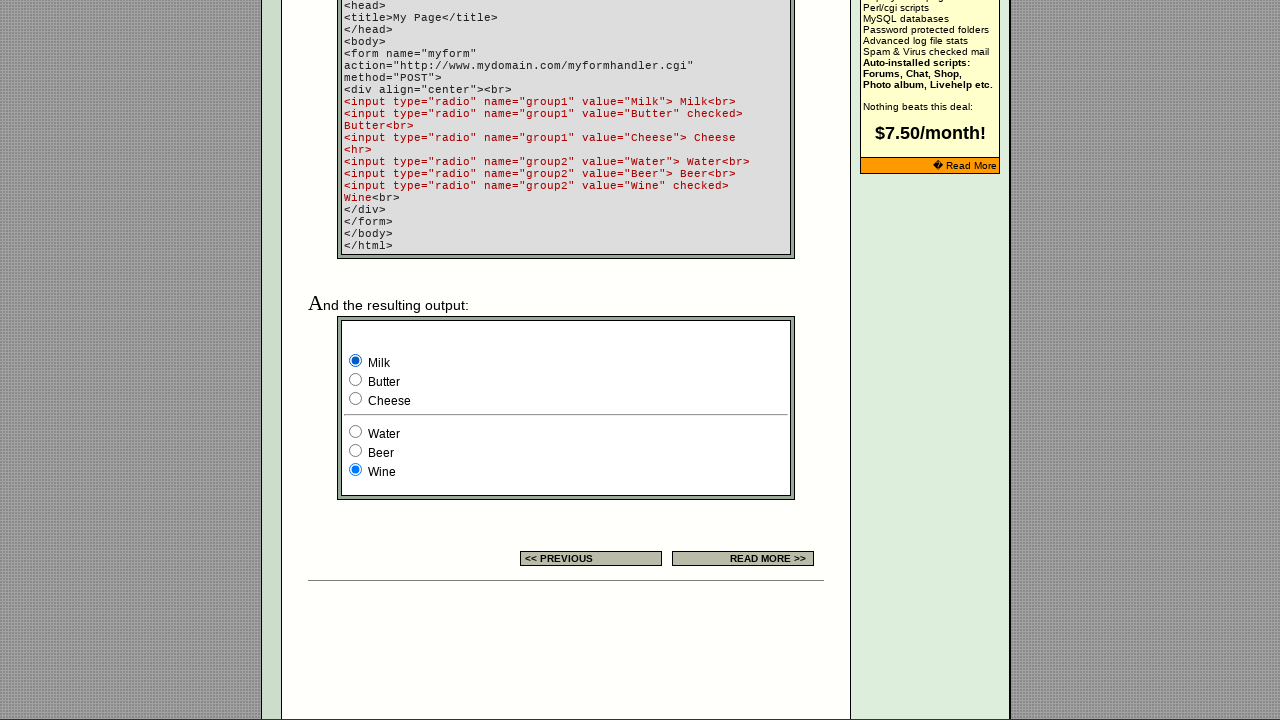

Retrieved value attribute of radio button at index 0: 'Milk'
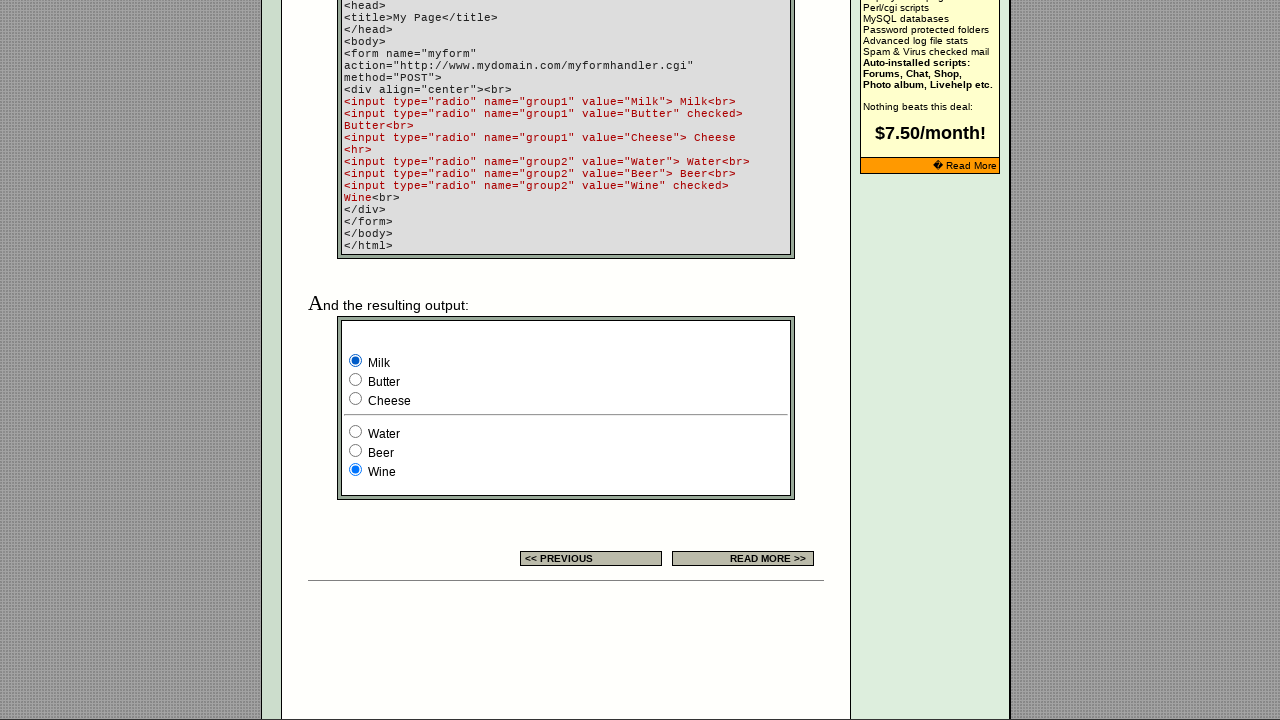

Retrieved value attribute of radio button at index 1: 'Butter'
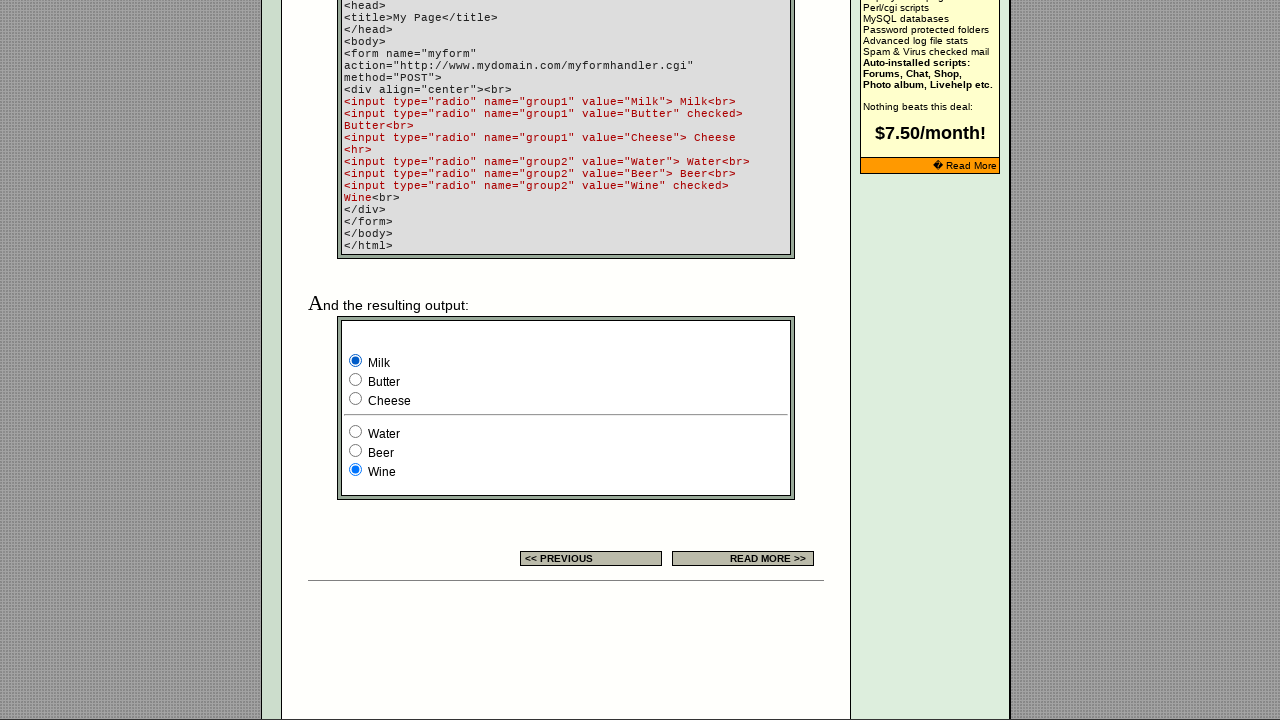

Retrieved value attribute of radio button at index 2: 'Cheese'
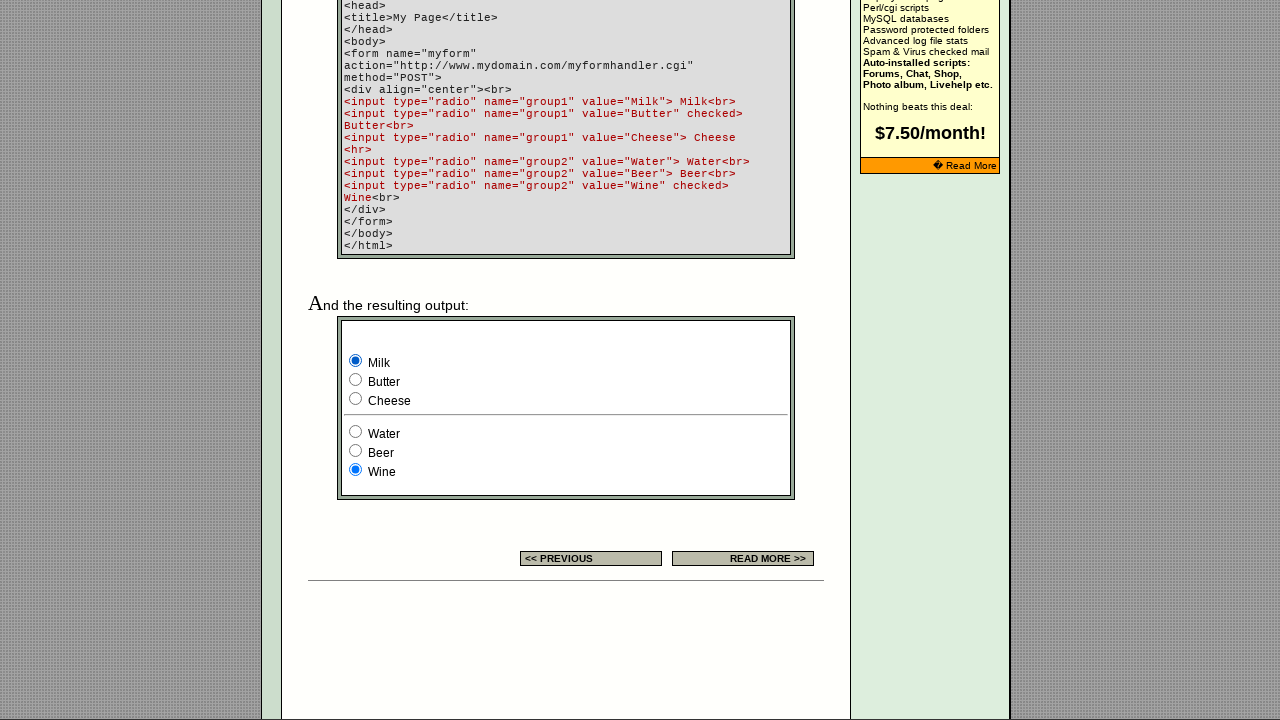

Clicked the 'Cheese' radio button at (356, 398) on input[name='group1'] >> nth=2
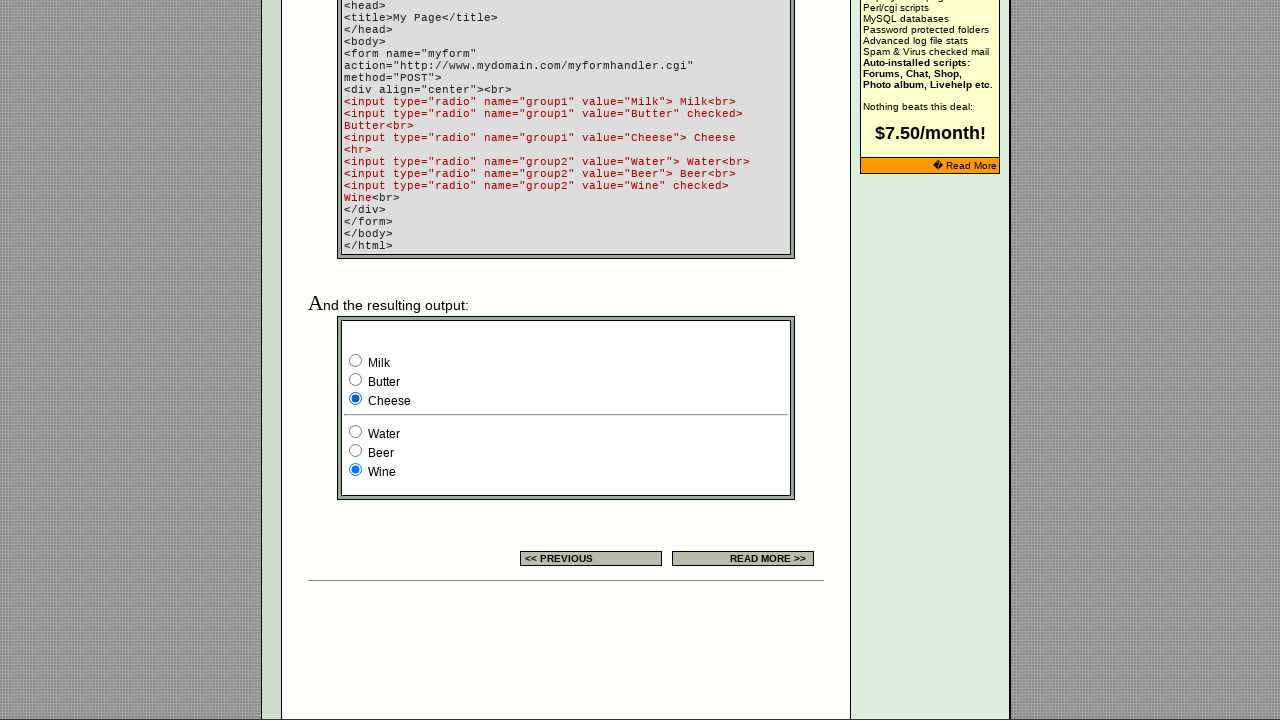

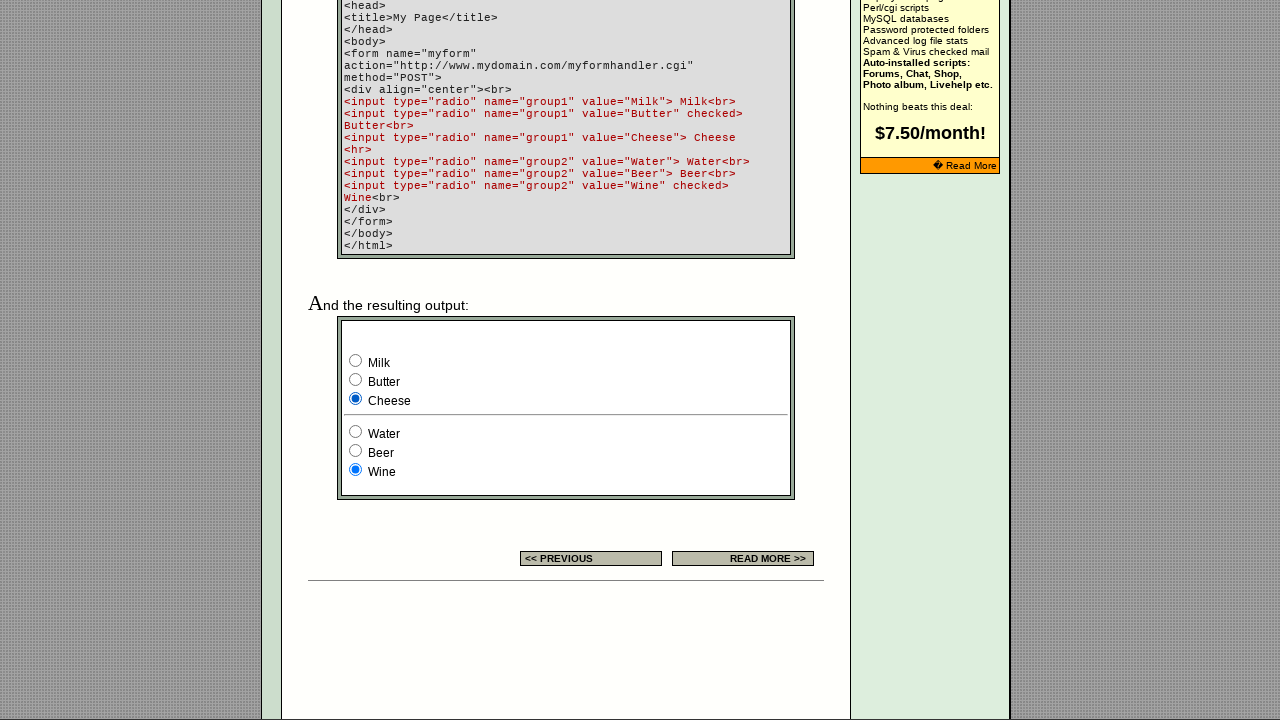